Tests right-click context menu functionality by right-clicking an element, hovering over Quit option, and clicking it

Starting URL: http://swisnl.github.io/jQuery-contextMenu/demo.html

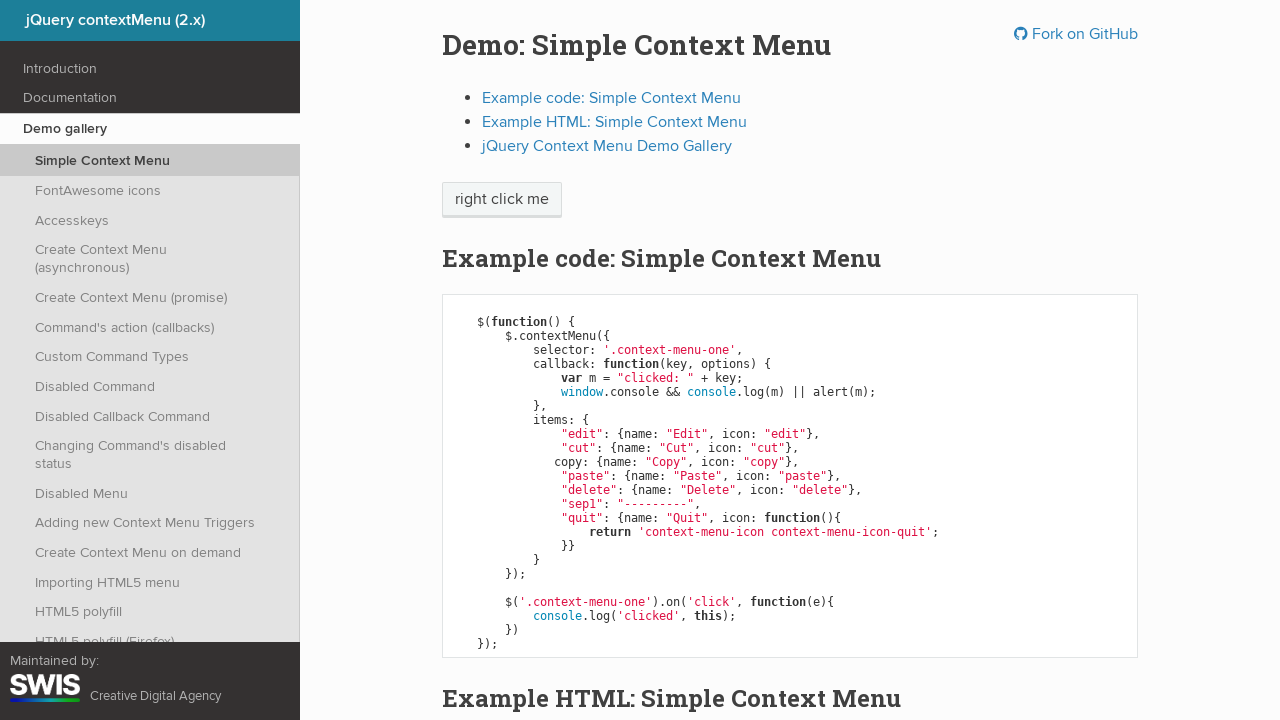

Right-clicked on 'right click me' element to open context menu at (502, 200) on //span[text()='right click me']
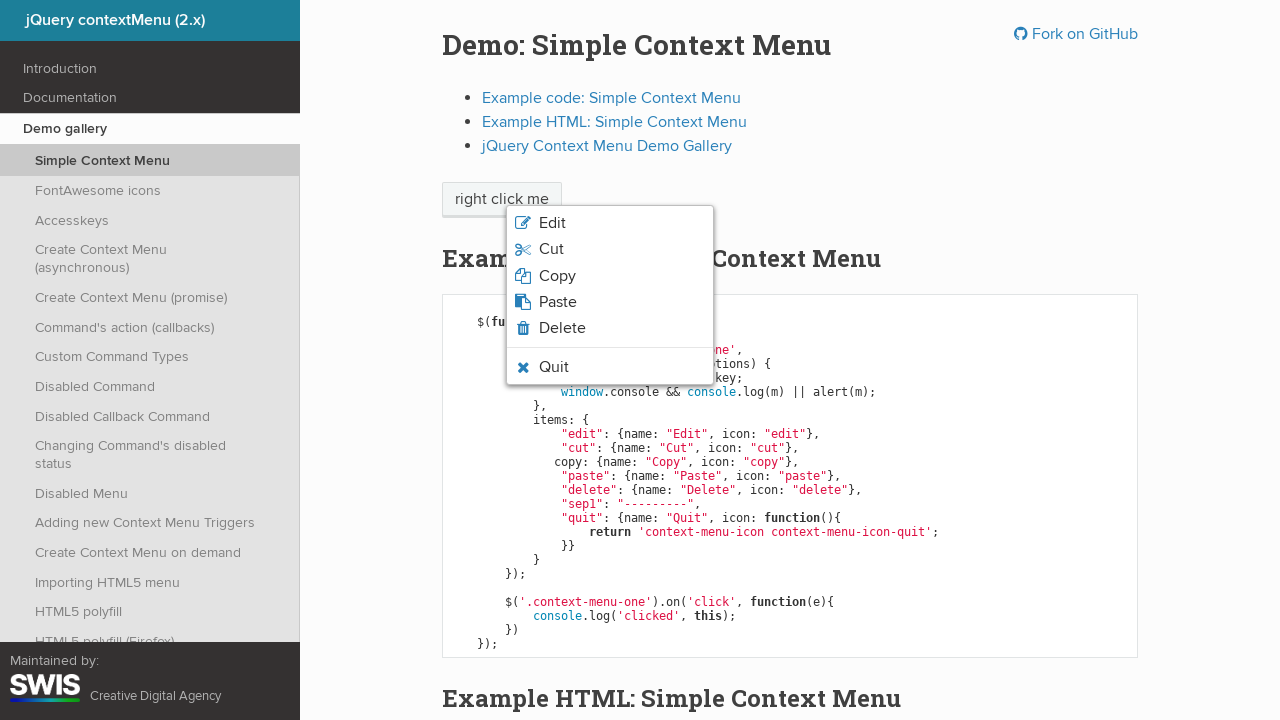

Hovered over 'Quit' option in context menu at (554, 367) on xpath=//span[text()='Quit']
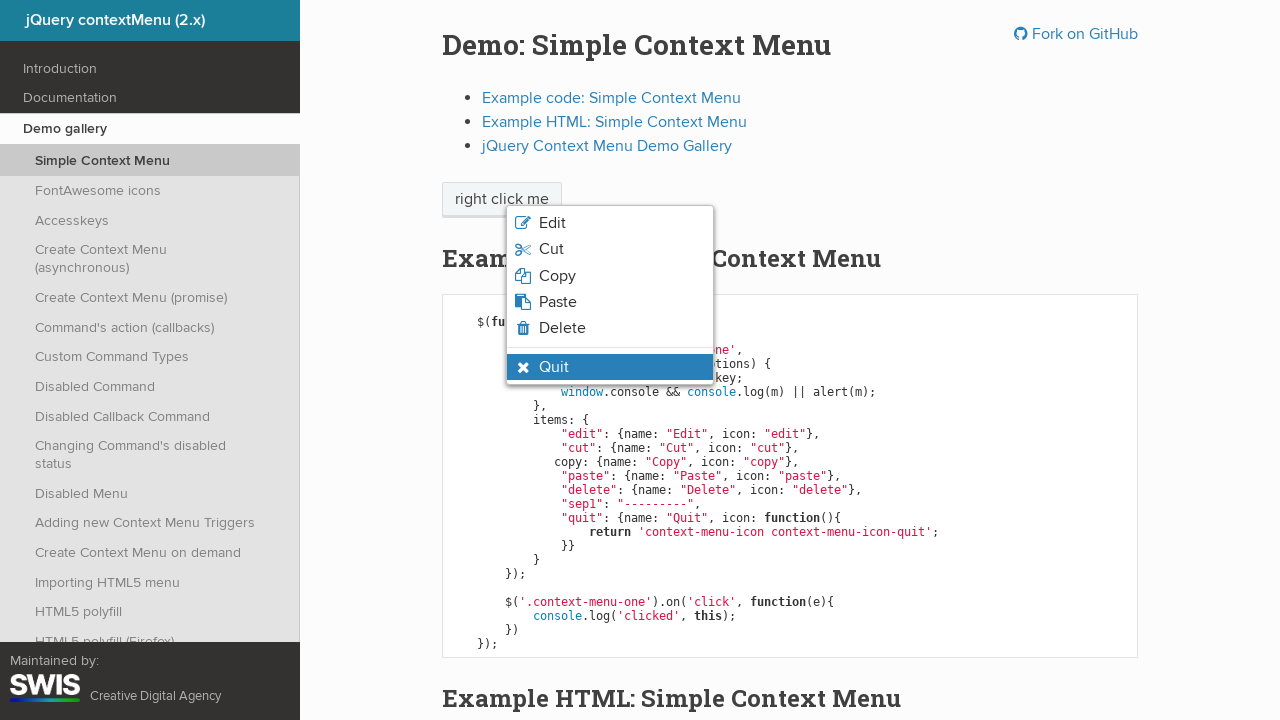

Clicked on 'Quit' option at (554, 367) on xpath=//span[text()='Quit']
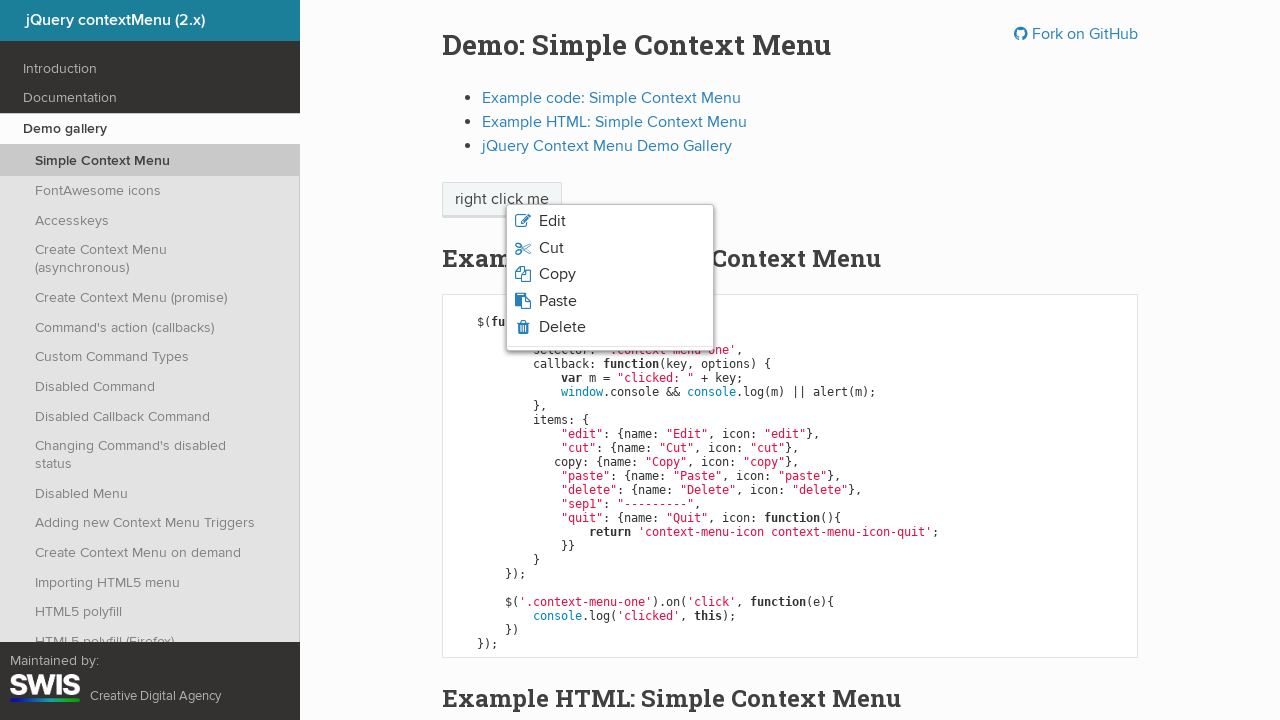

Set up alert dialog handler to accept any alerts
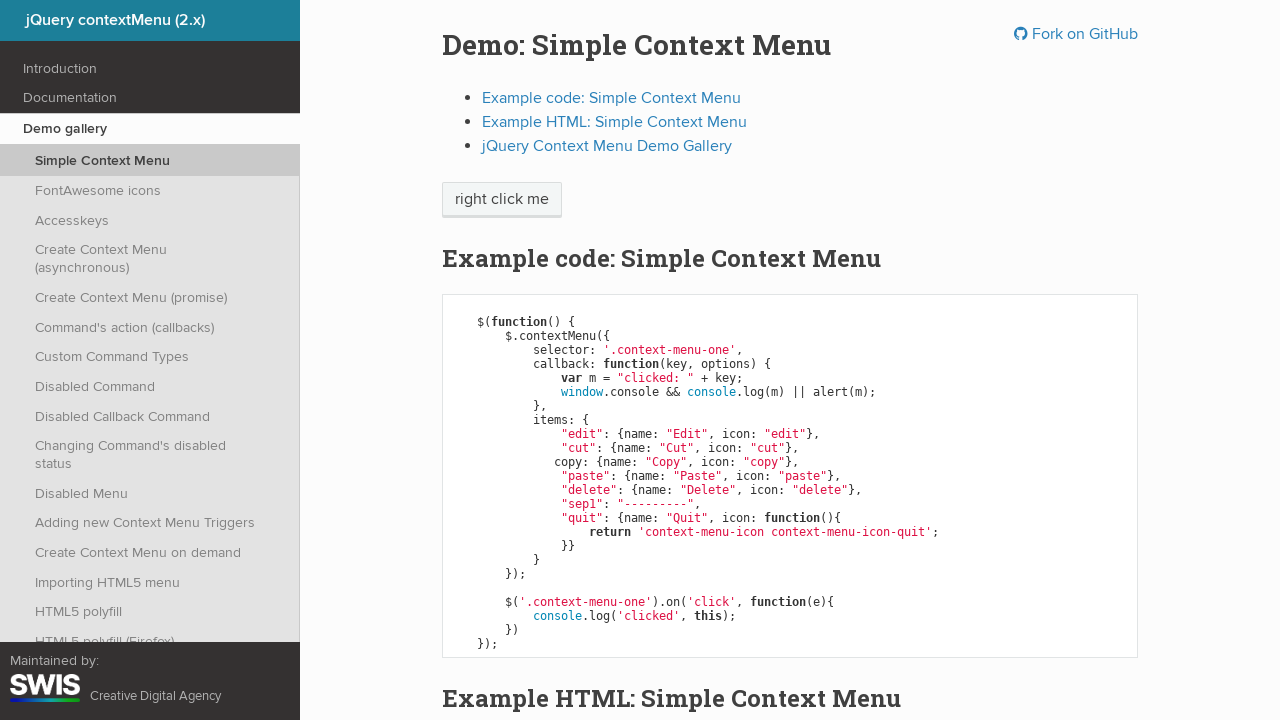

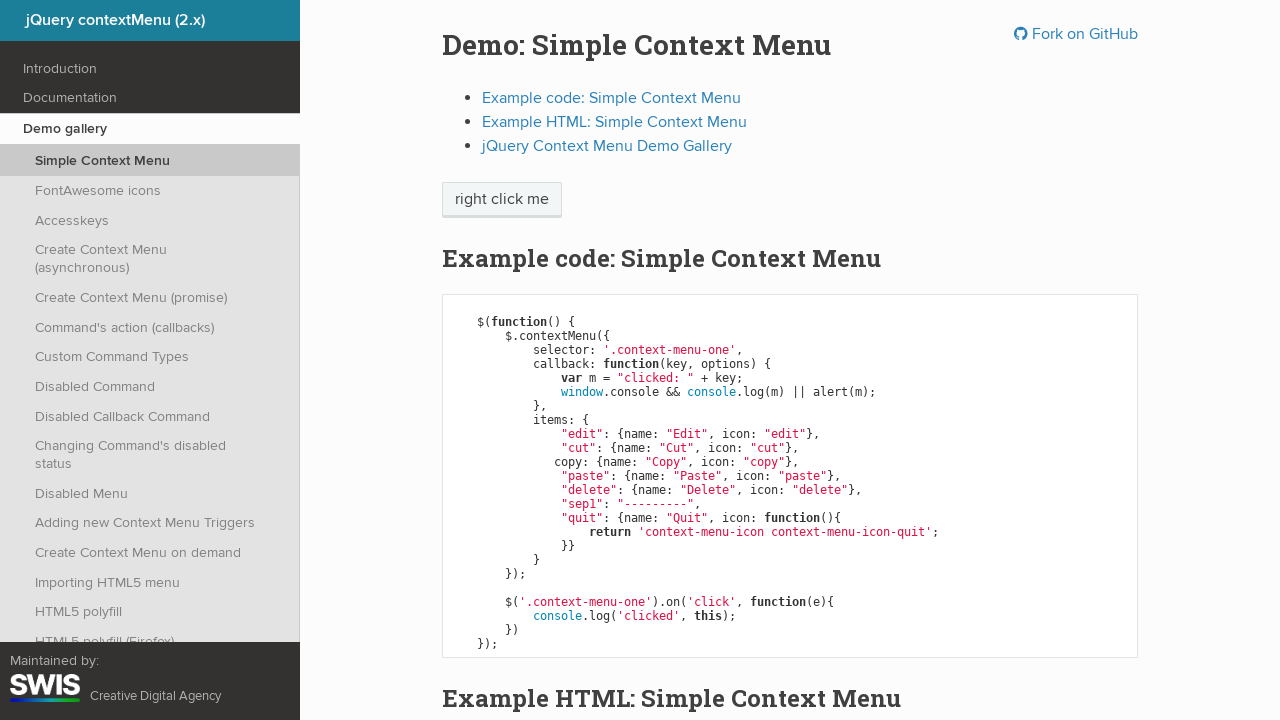